Scrolls to footer and clicks on Checkout link to navigate to checkout form page

Starting URL: https://webshop-agil-testautomatiserare.netlify.app/

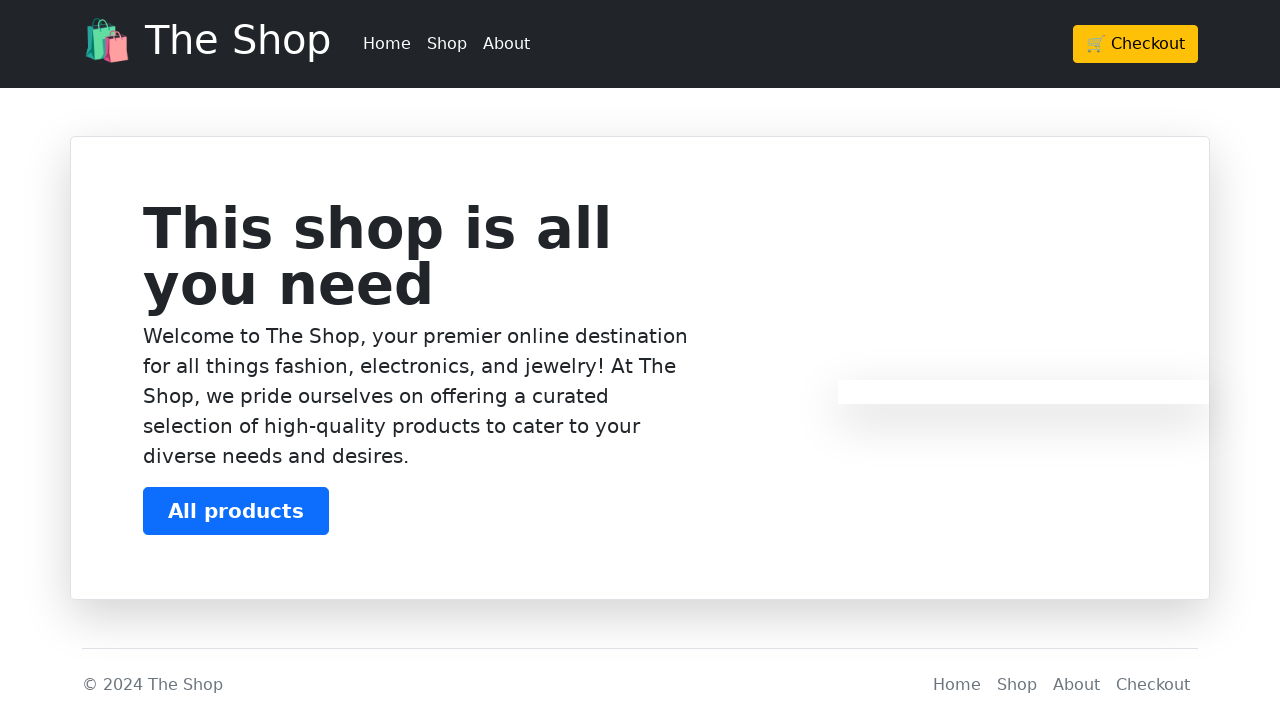

Located Checkout link in footer
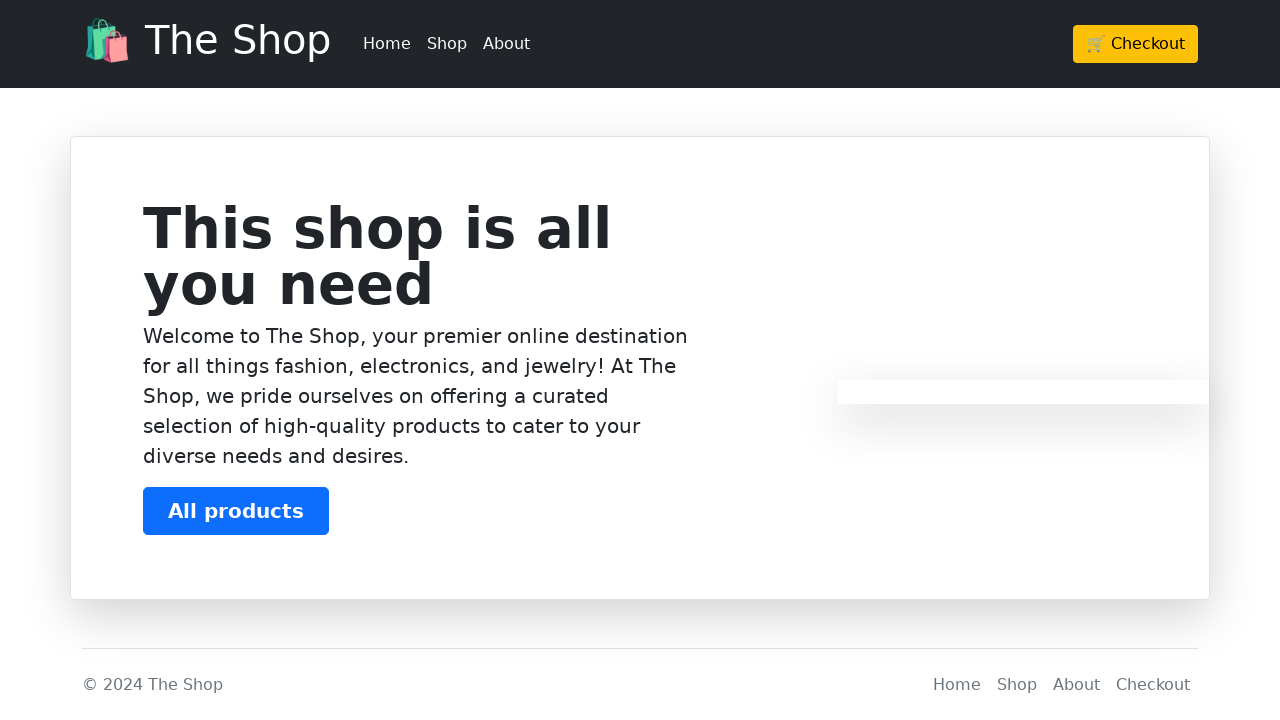

Scrolled to Checkout link in footer
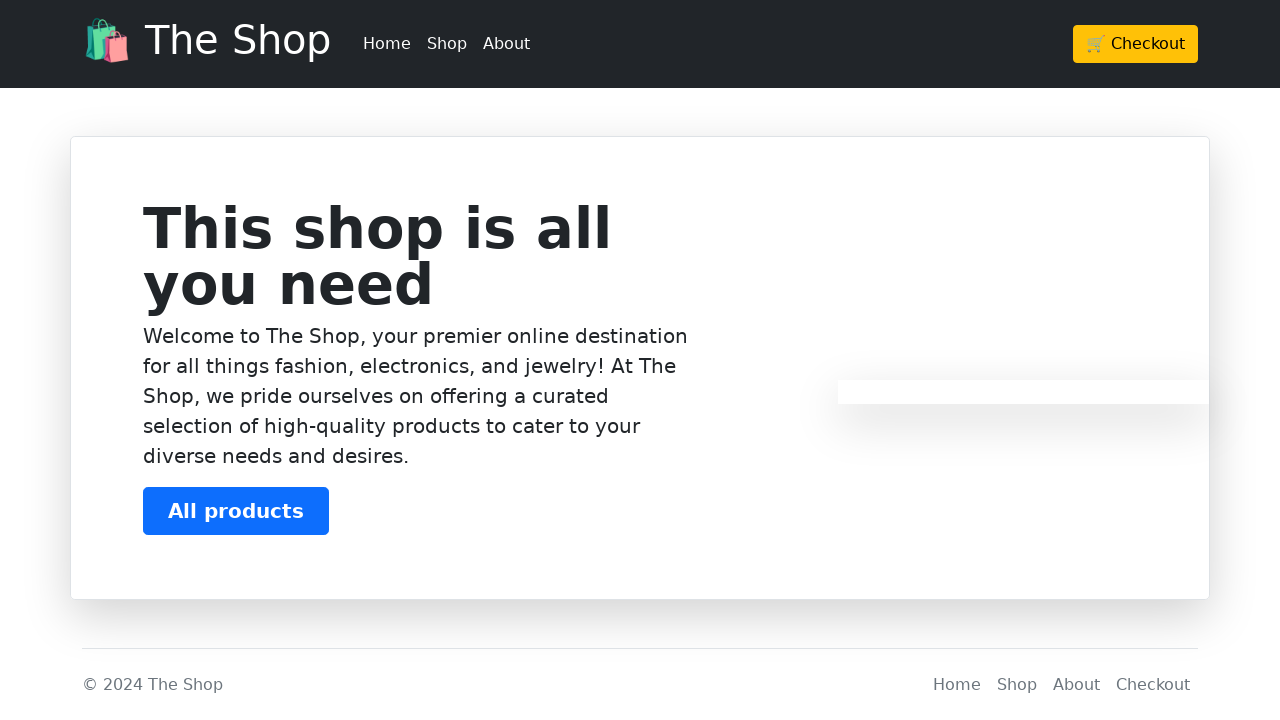

Clicked Checkout link to navigate to checkout form page at (1153, 685) on footer >> a:has-text('Checkout')
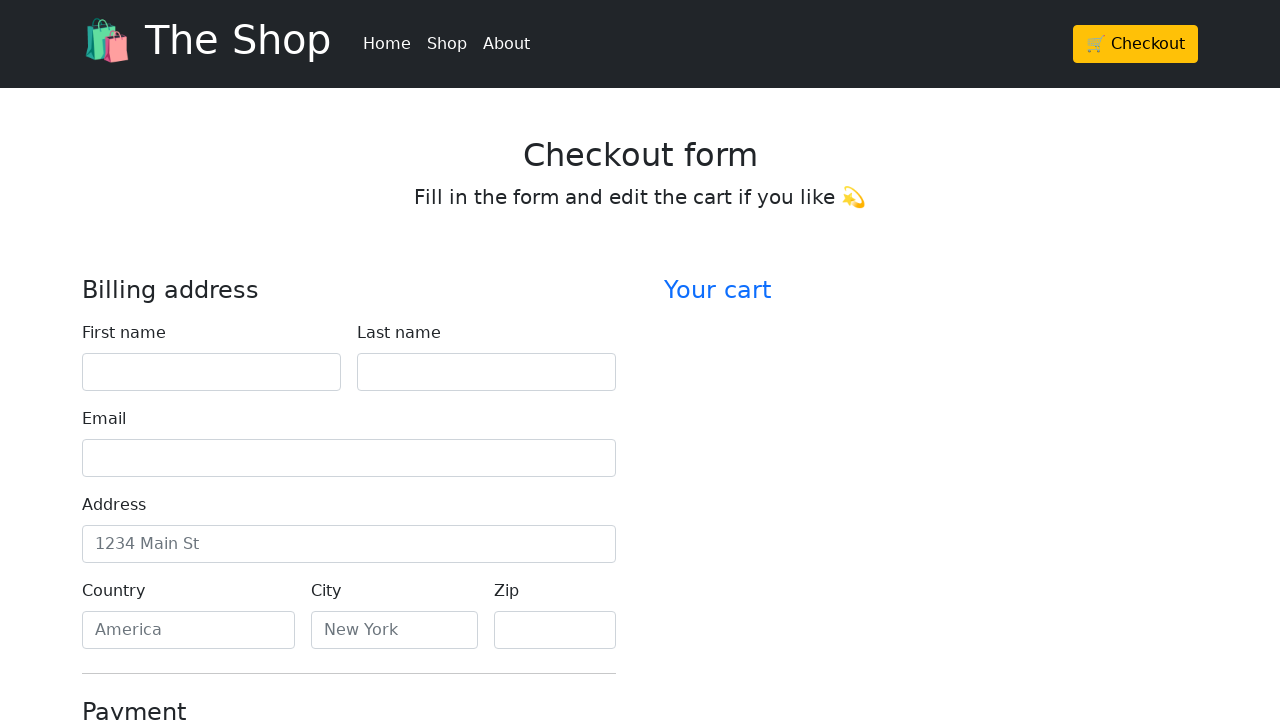

Checkout form page loaded - heading element found
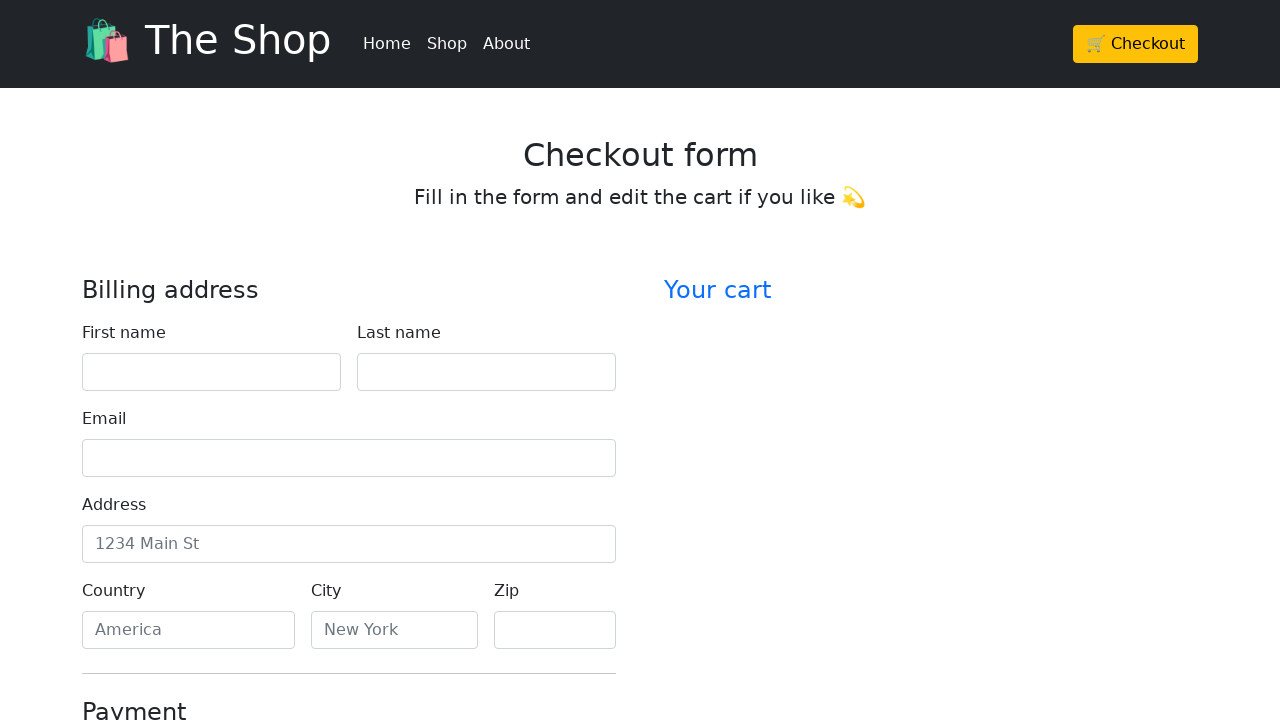

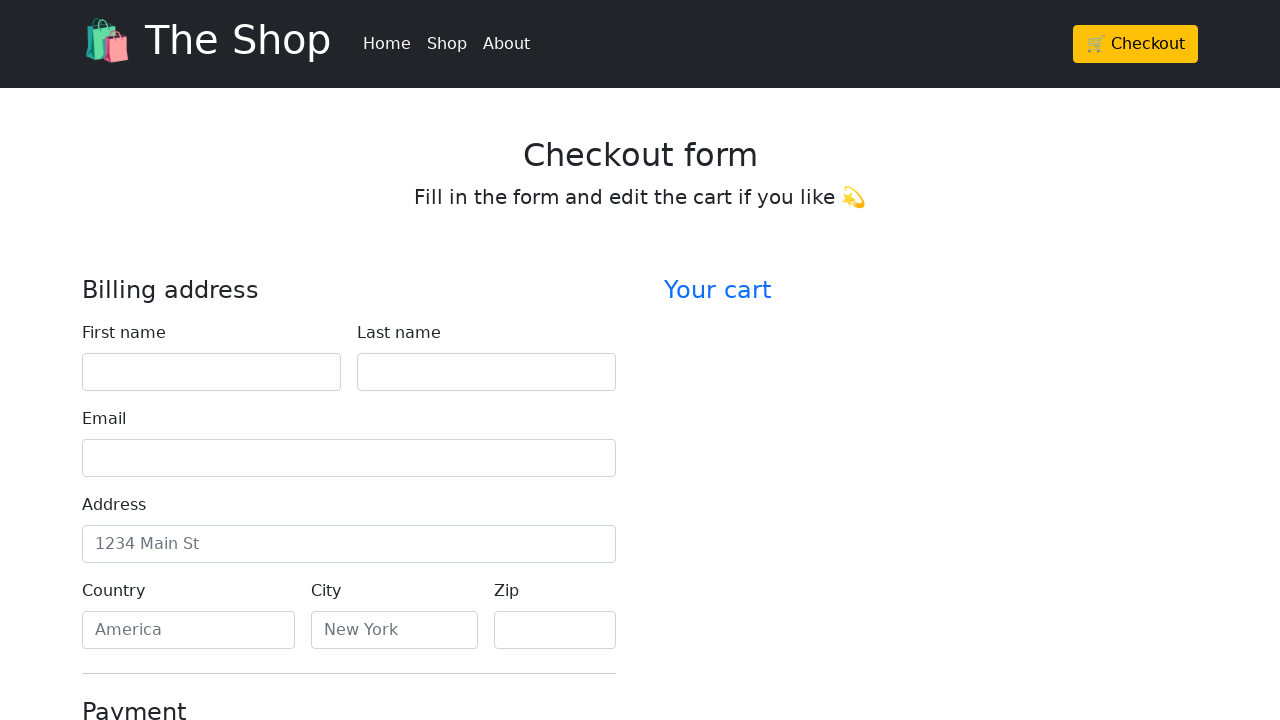